Tests right-click functionality by right-clicking a button and verifying the success message

Starting URL: https://demoqa.com/buttons

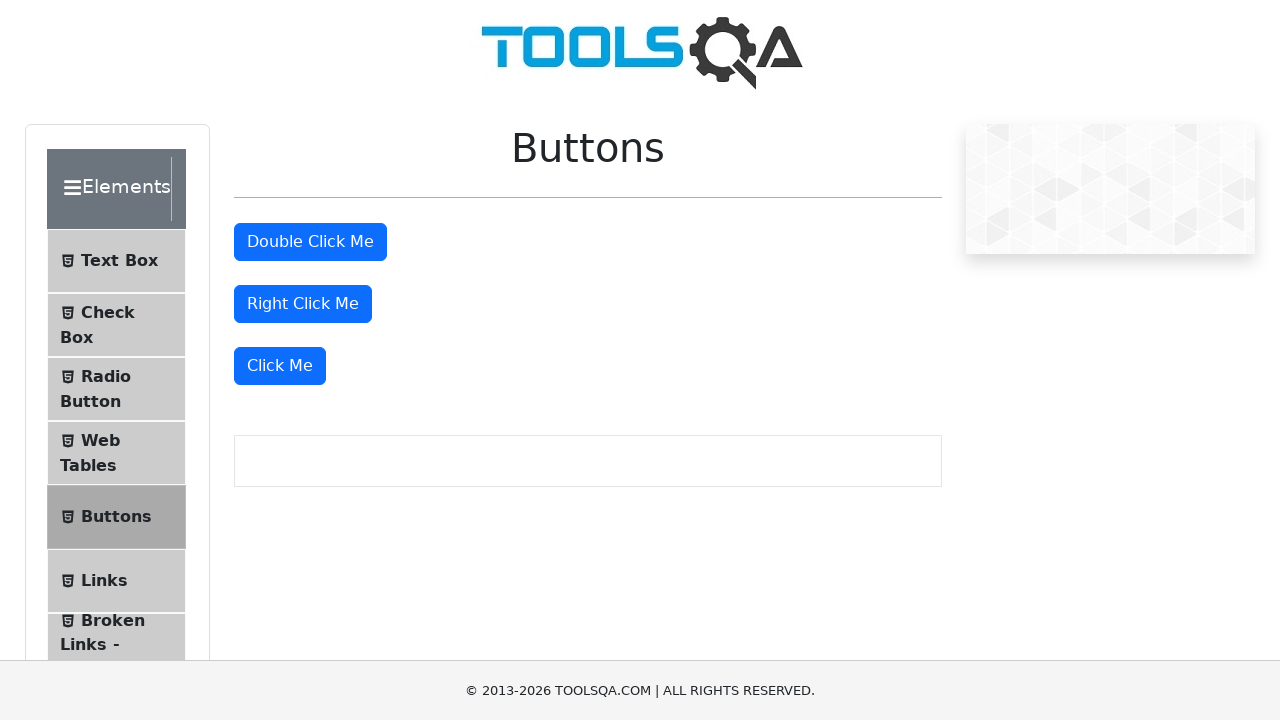

Right-clicked the right-click button at (303, 304) on #rightClickBtn
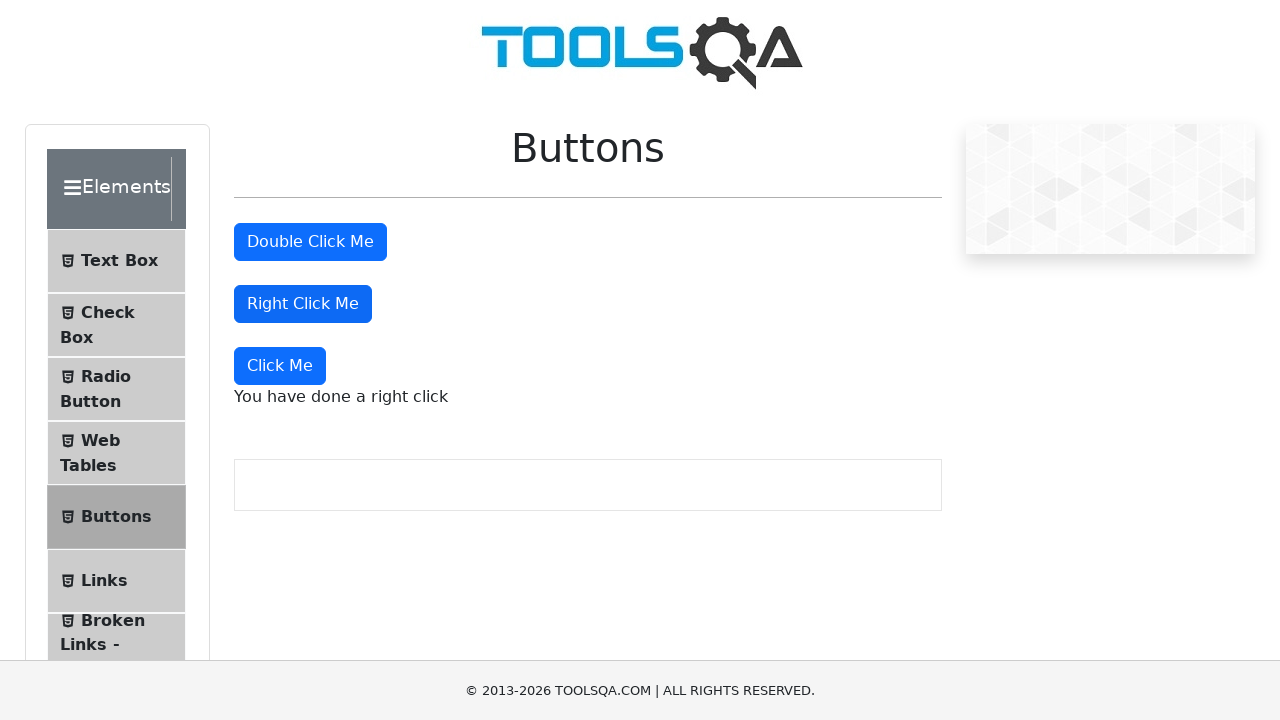

Located the right-click success message element
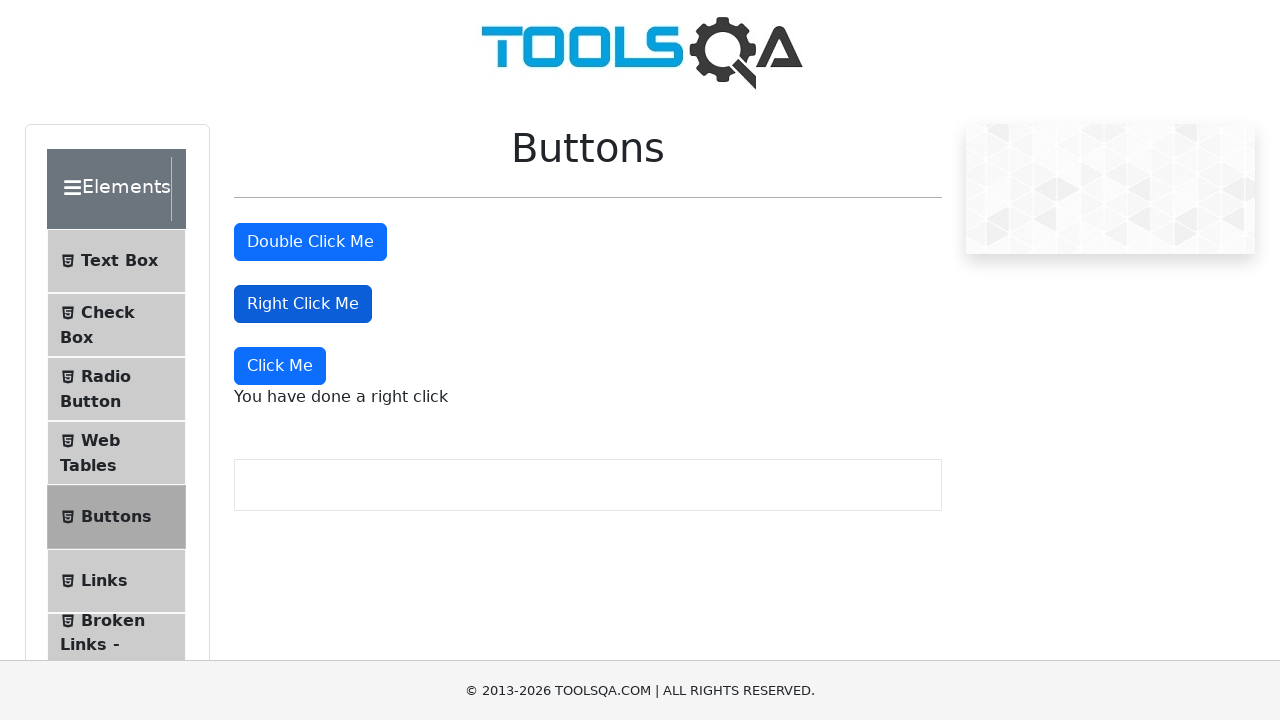

Verified success message text is 'You have done a right click'
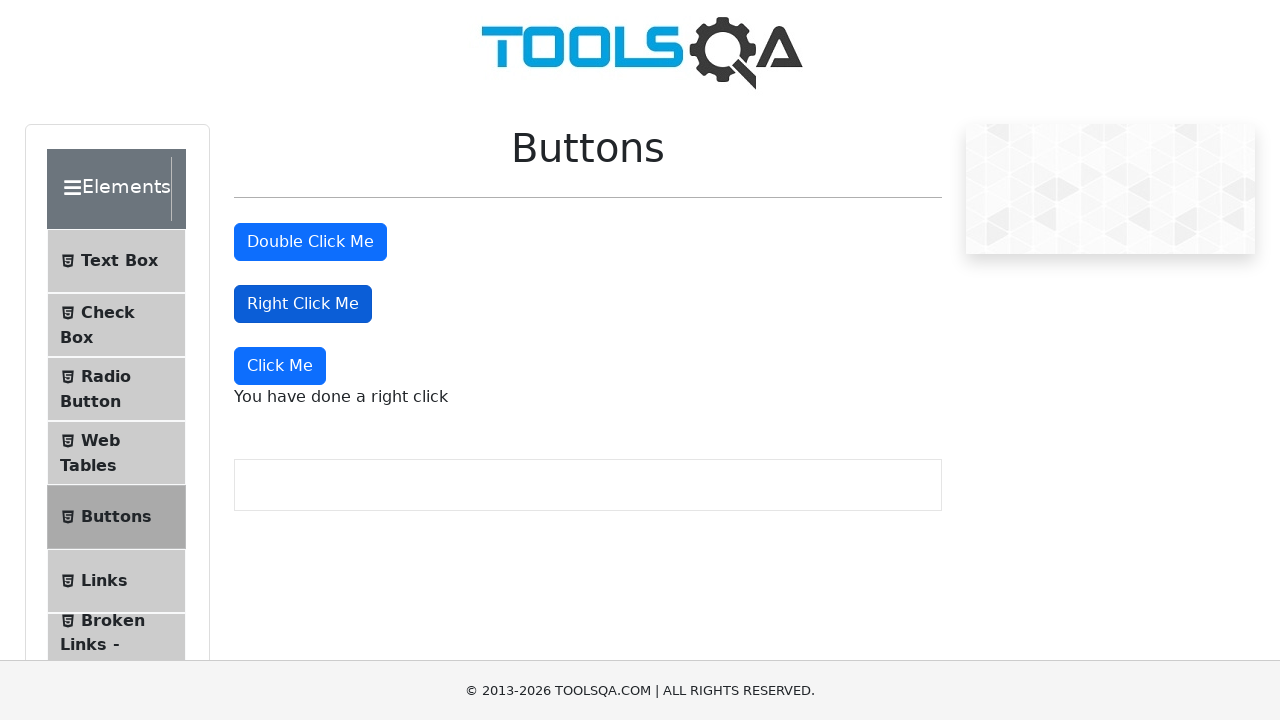

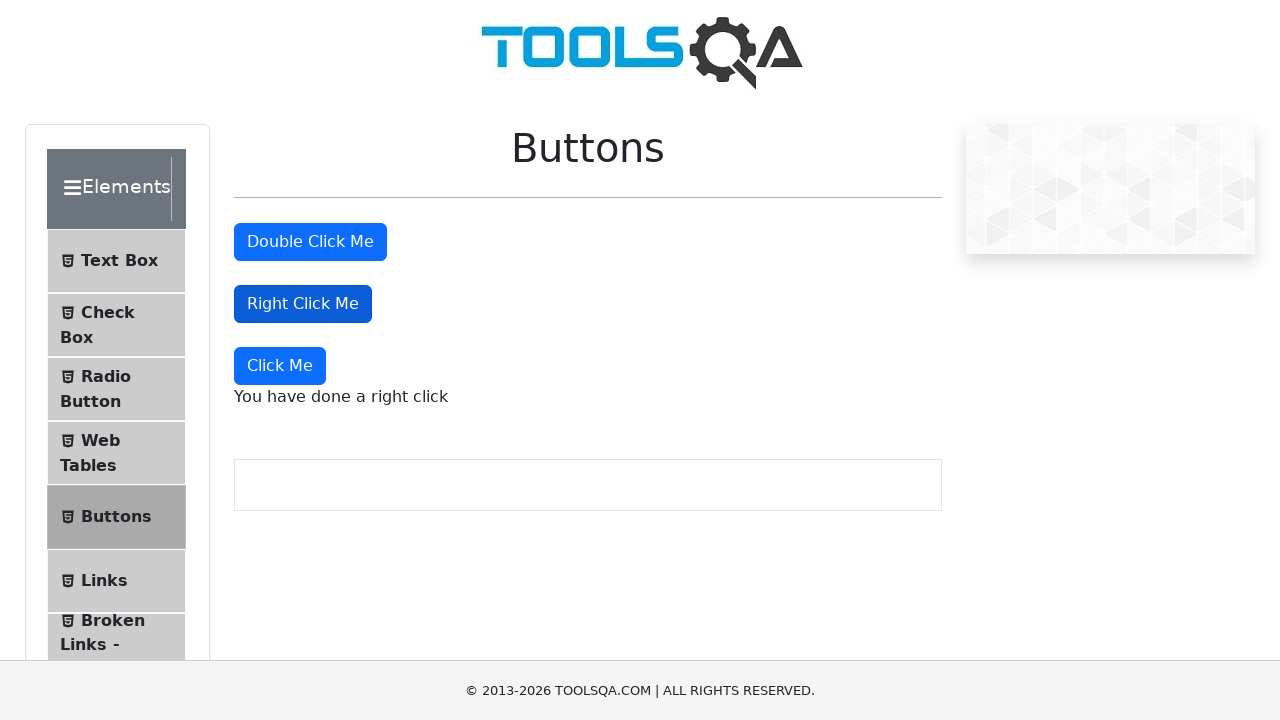